Tests that entered text is trimmed when saving edits

Starting URL: https://demo.playwright.dev/todomvc

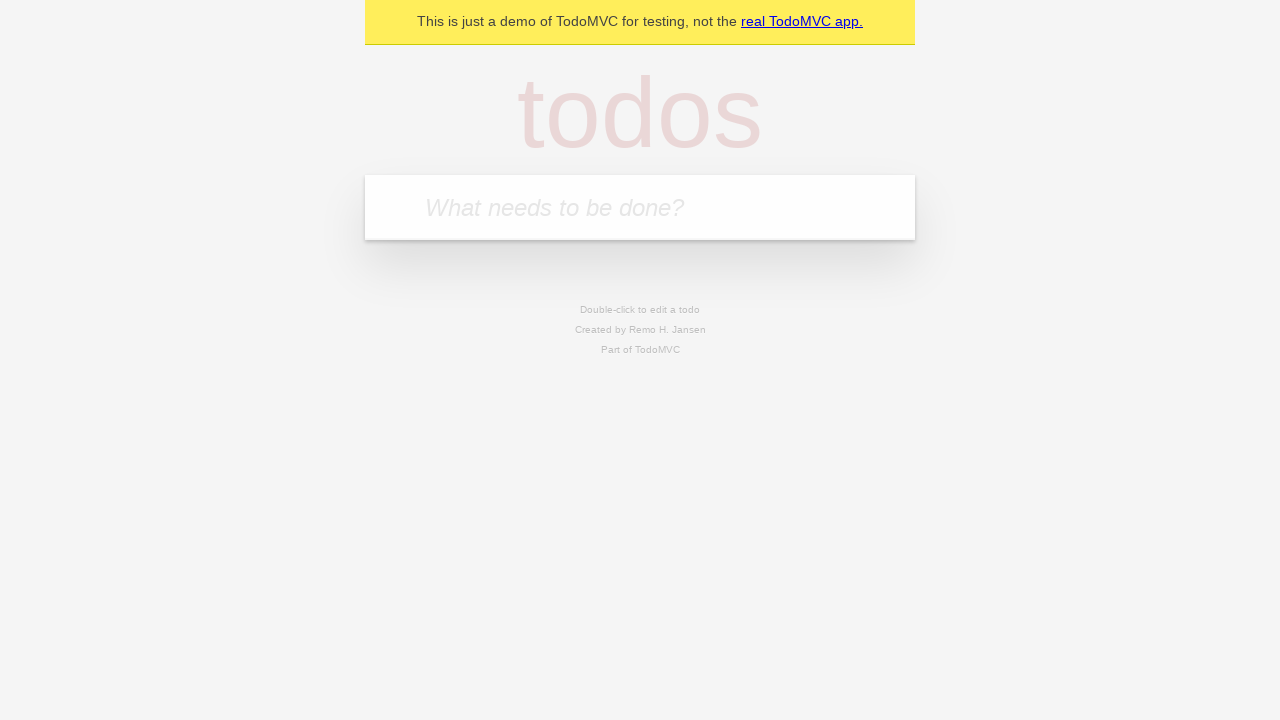

Filled new todo input with 'buy some cheese' on internal:attr=[placeholder="What needs to be done?"i]
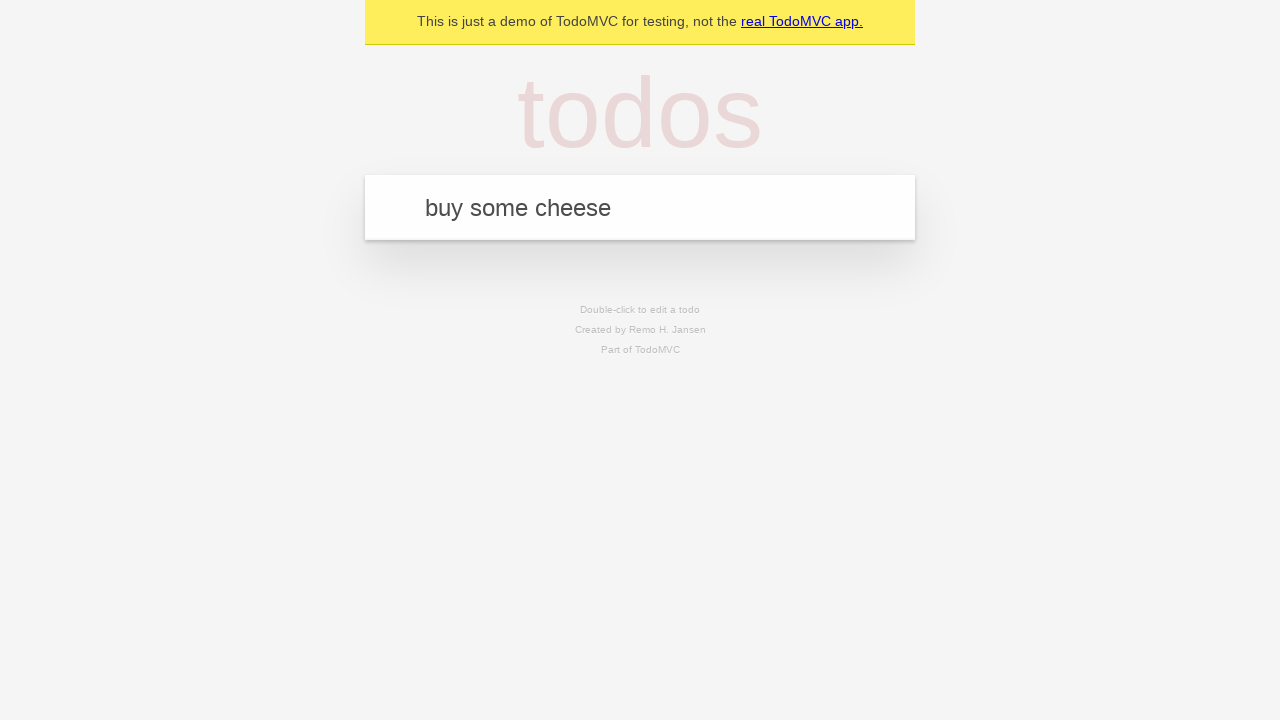

Pressed Enter to create todo 'buy some cheese' on internal:attr=[placeholder="What needs to be done?"i]
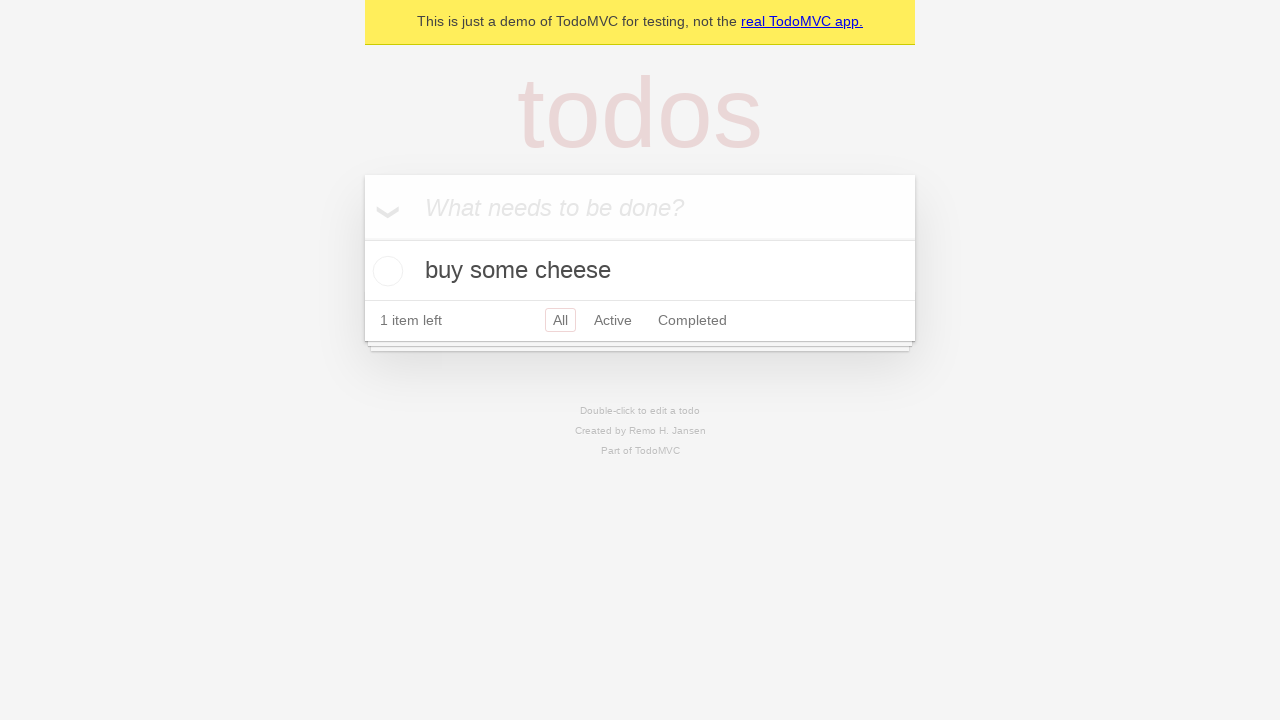

Filled new todo input with 'feed the cat' on internal:attr=[placeholder="What needs to be done?"i]
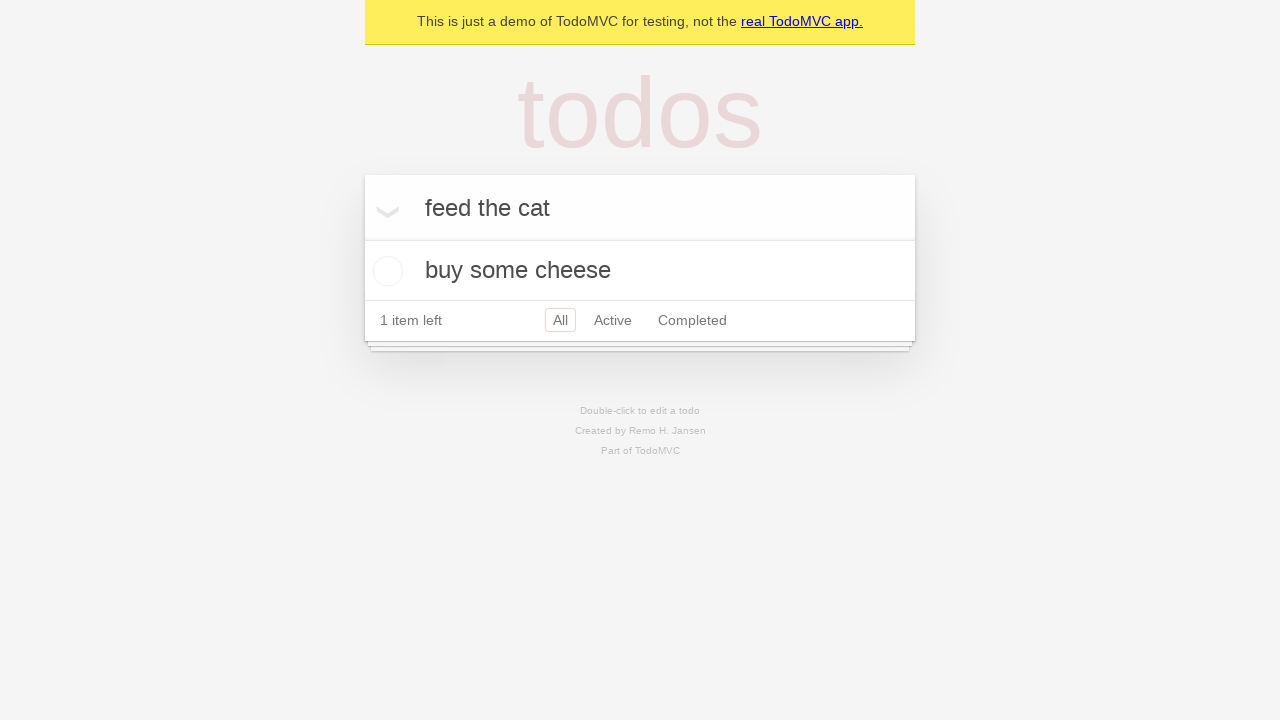

Pressed Enter to create todo 'feed the cat' on internal:attr=[placeholder="What needs to be done?"i]
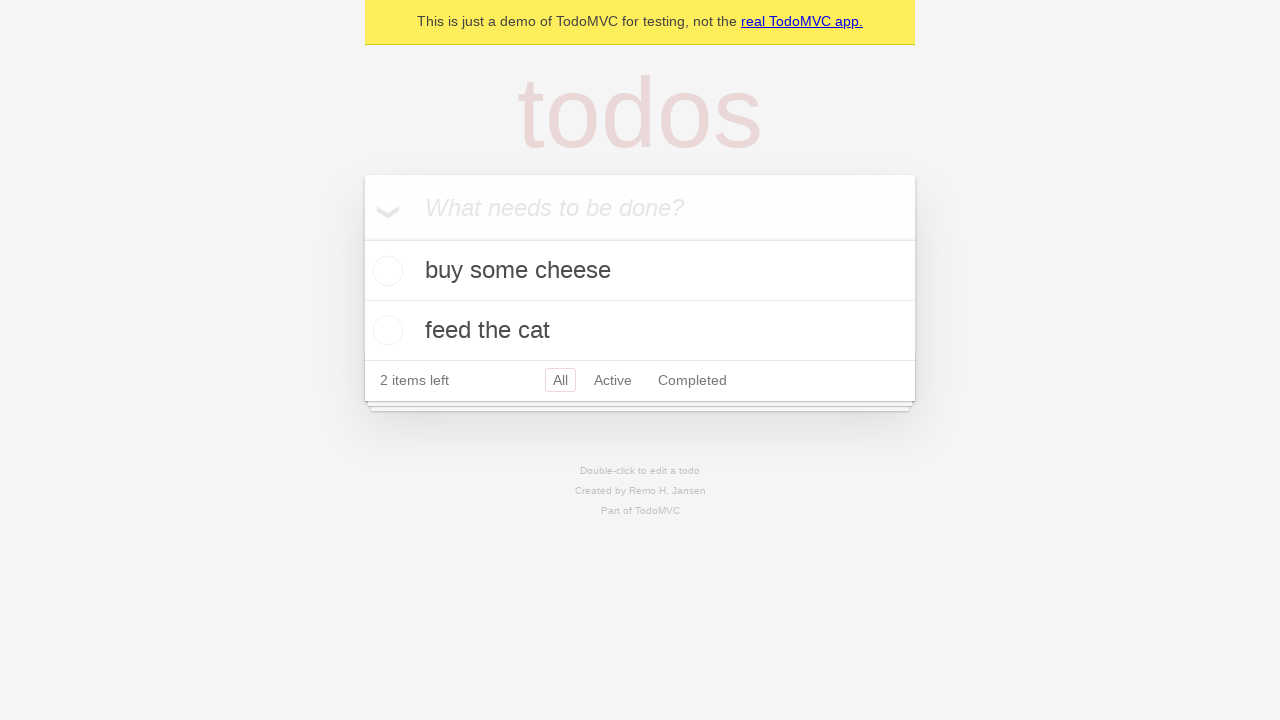

Filled new todo input with 'book a doctors appointment' on internal:attr=[placeholder="What needs to be done?"i]
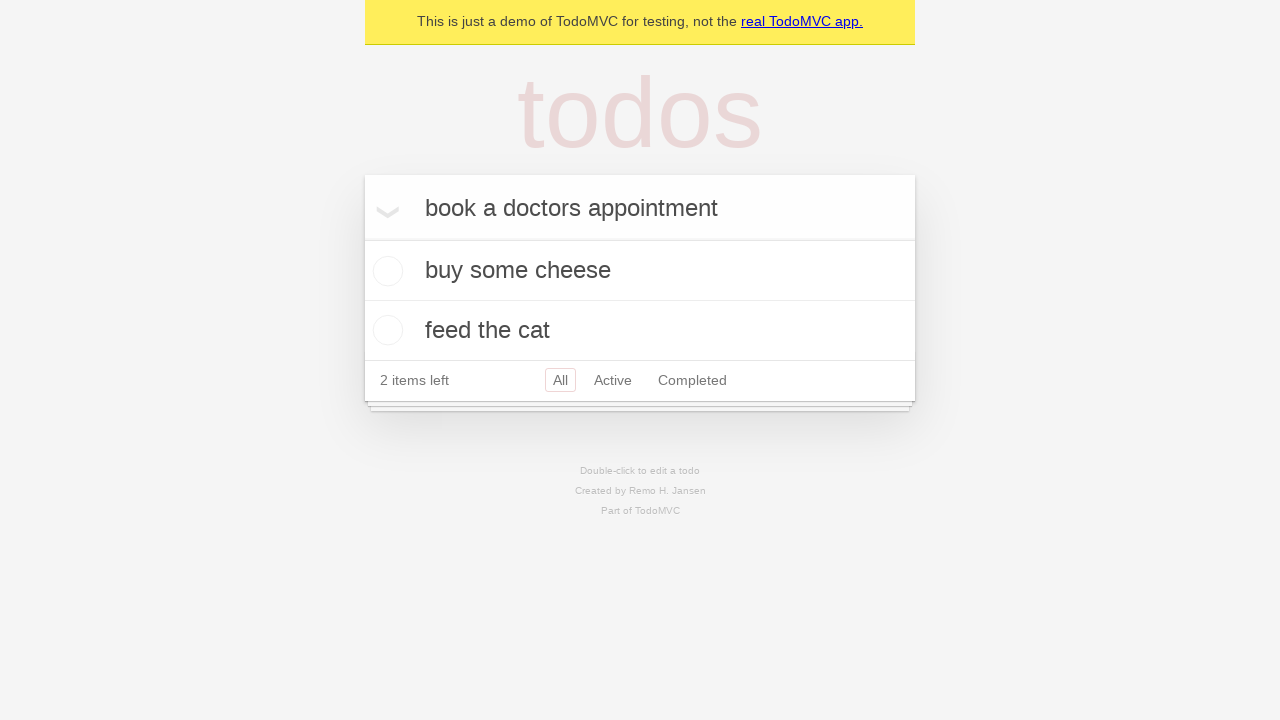

Pressed Enter to create todo 'book a doctors appointment' on internal:attr=[placeholder="What needs to be done?"i]
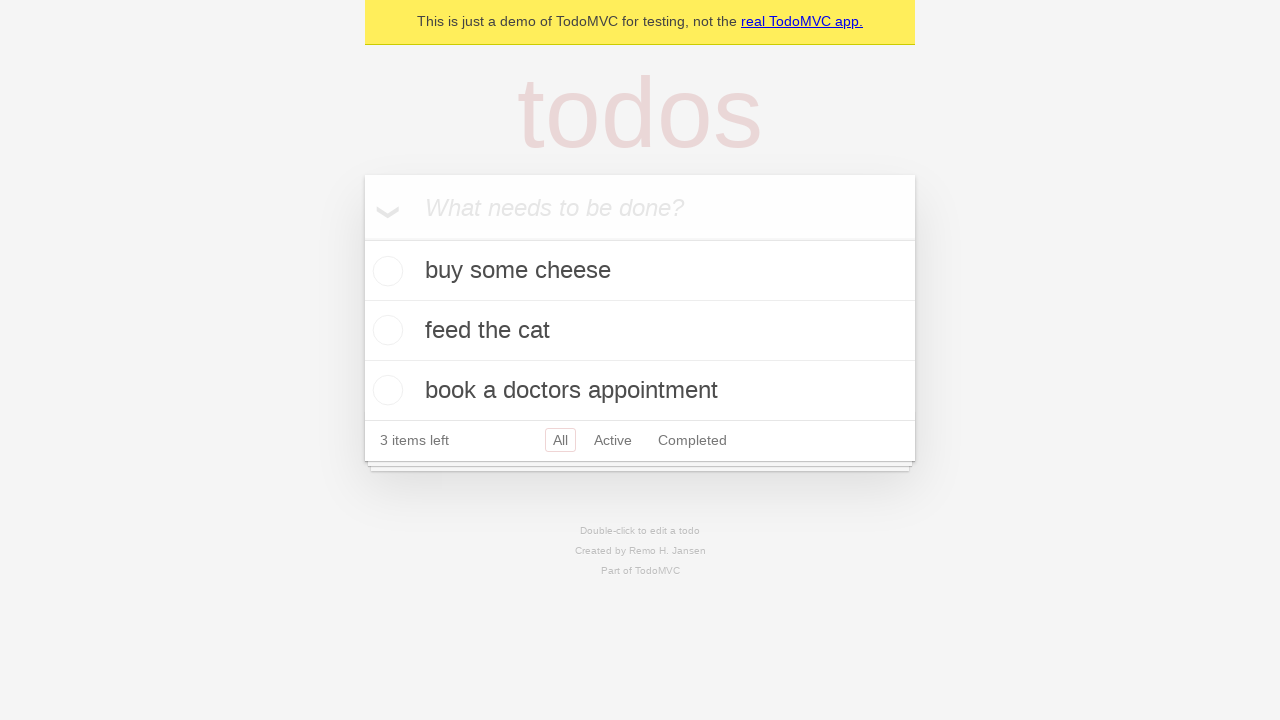

Double-clicked second todo to enter edit mode at (640, 331) on internal:testid=[data-testid="todo-item"s] >> nth=1
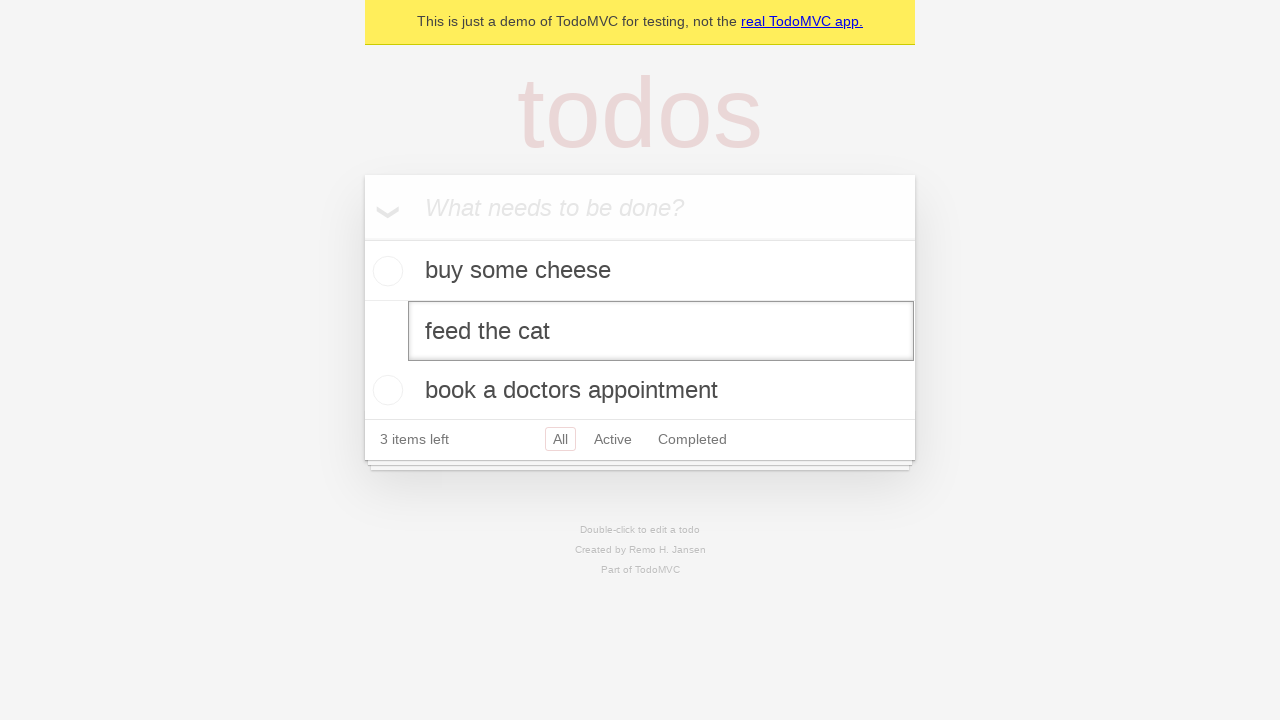

Filled edit field with text containing leading and trailing spaces on internal:testid=[data-testid="todo-item"s] >> nth=1 >> internal:role=textbox[nam
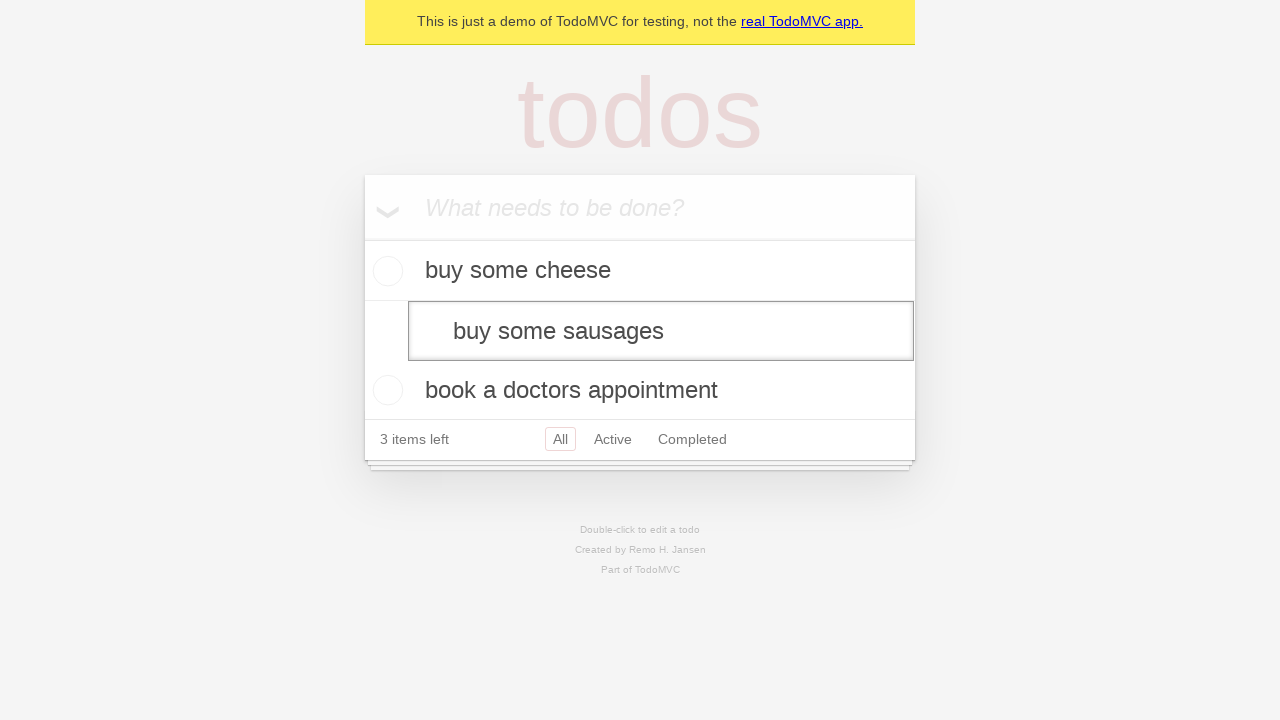

Pressed Enter to save edited todo and verified text was trimmed on internal:testid=[data-testid="todo-item"s] >> nth=1 >> internal:role=textbox[nam
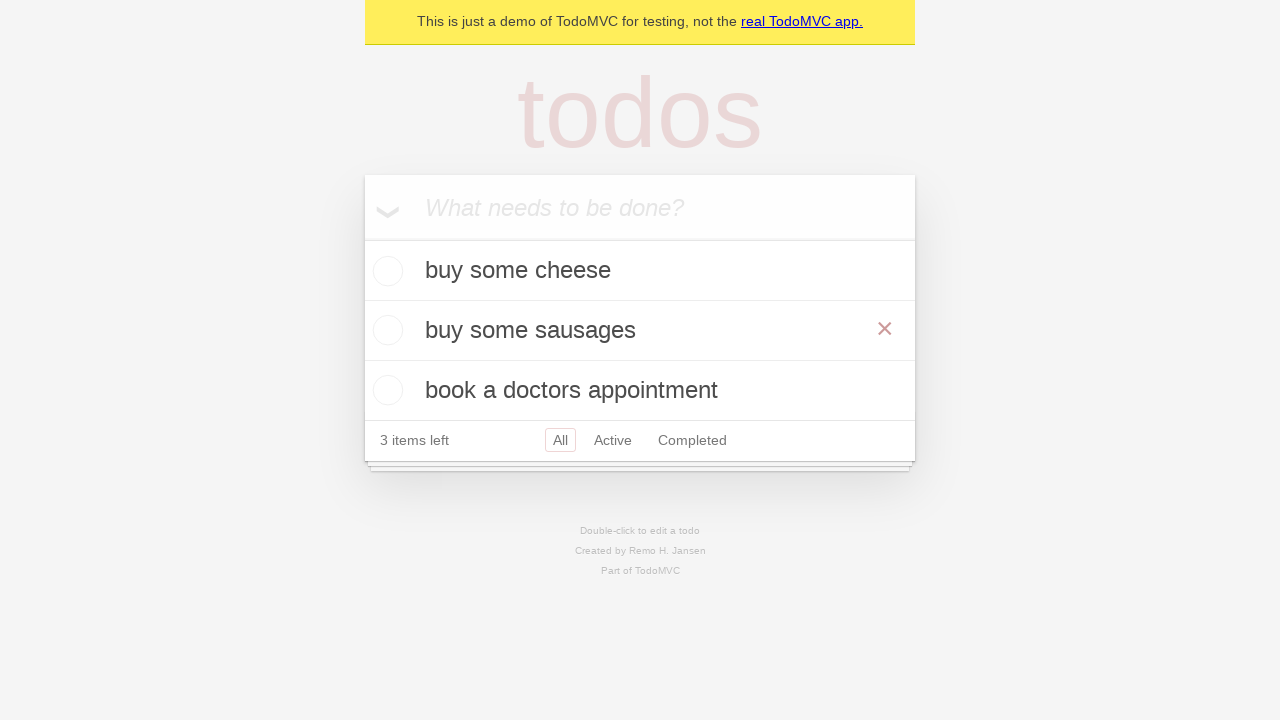

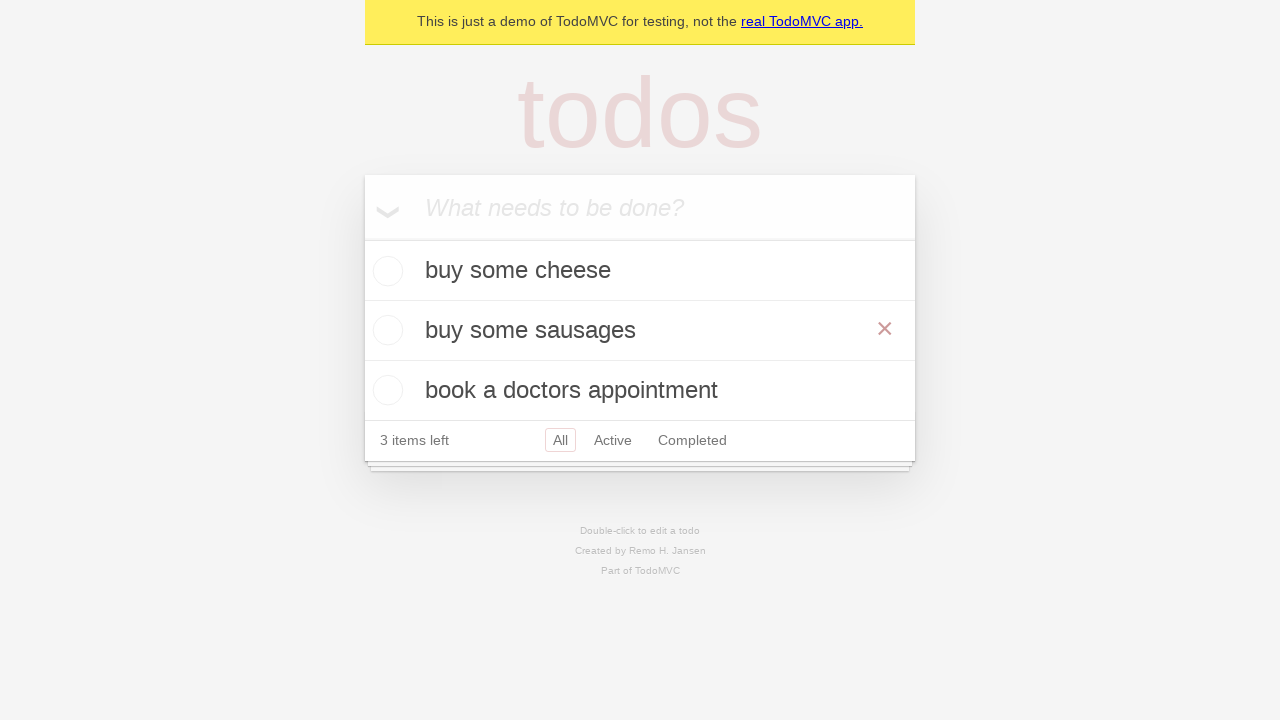